Tests sorting functionality by dragging a list item to a new position

Starting URL: https://jqueryui.com/sortable/

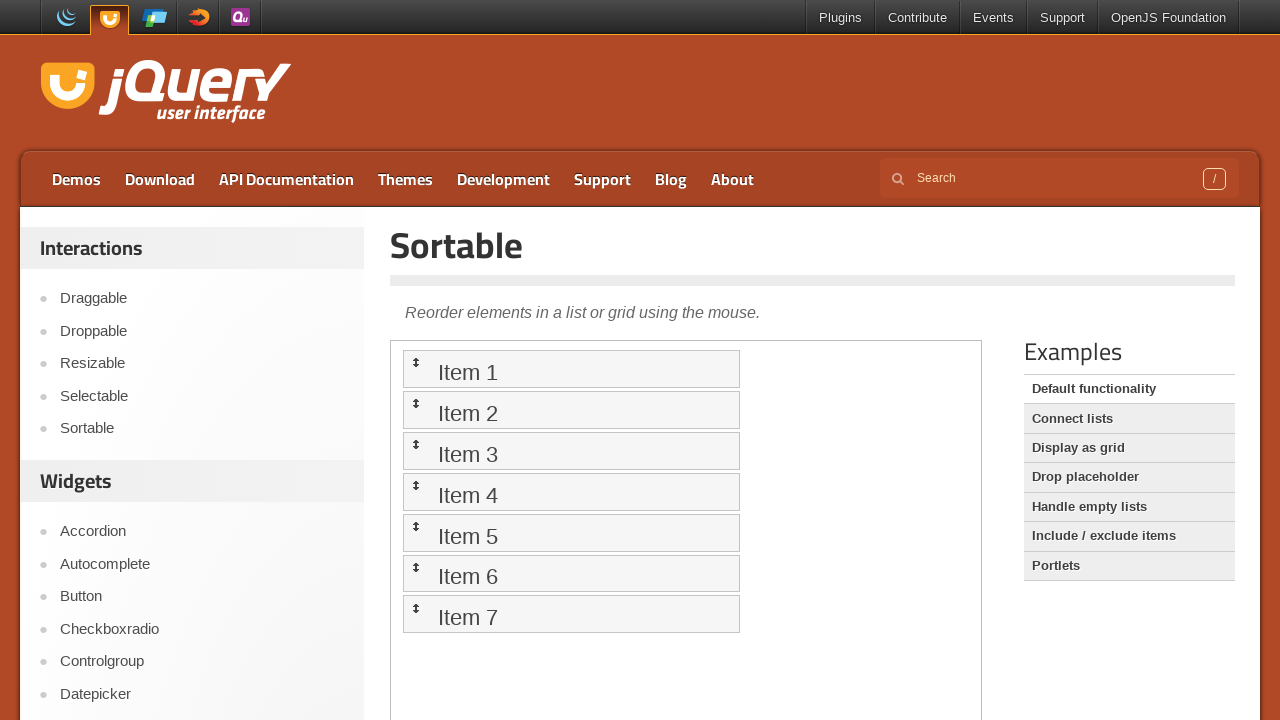

Located iframe containing sortable list
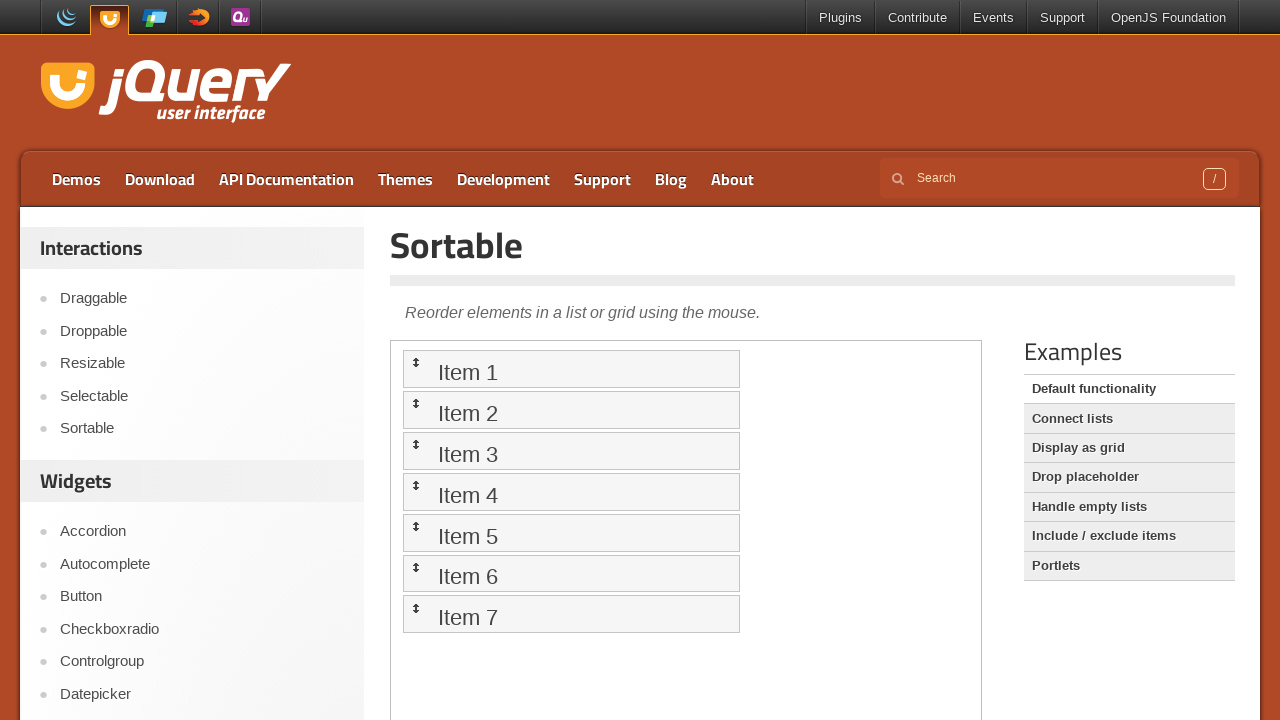

Located first sortable list item
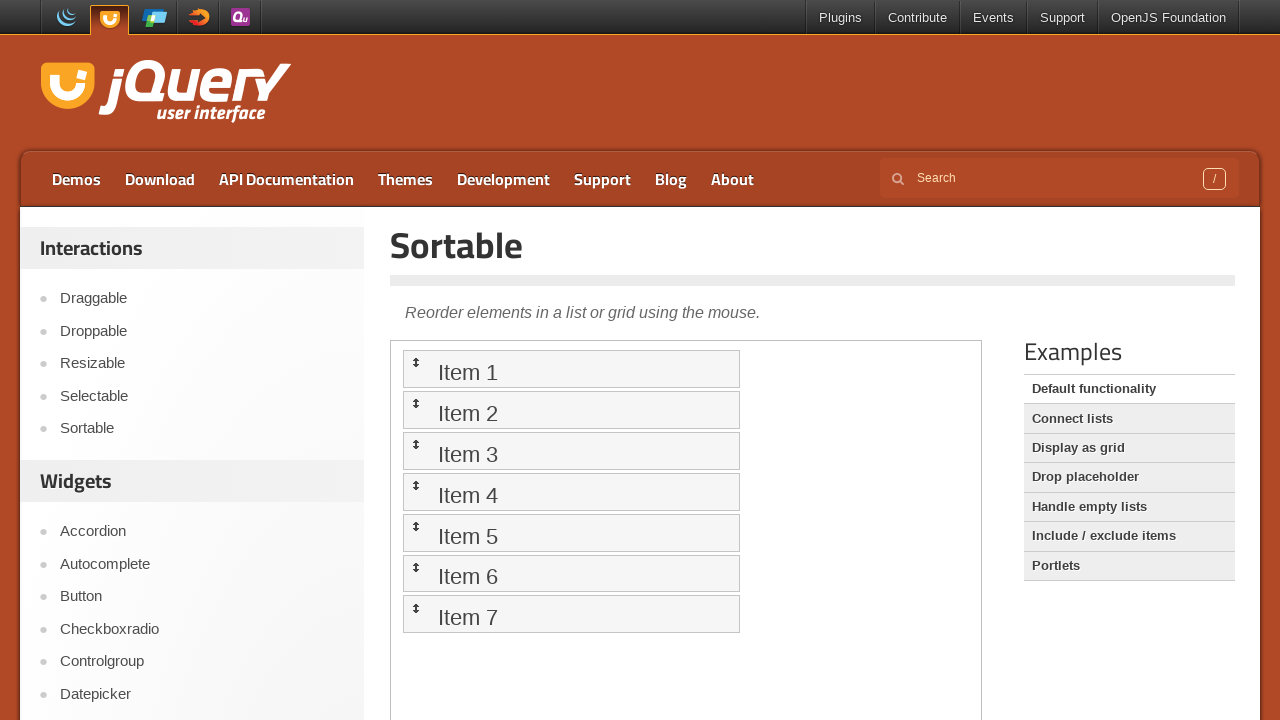

Retrieved bounding box of first list item
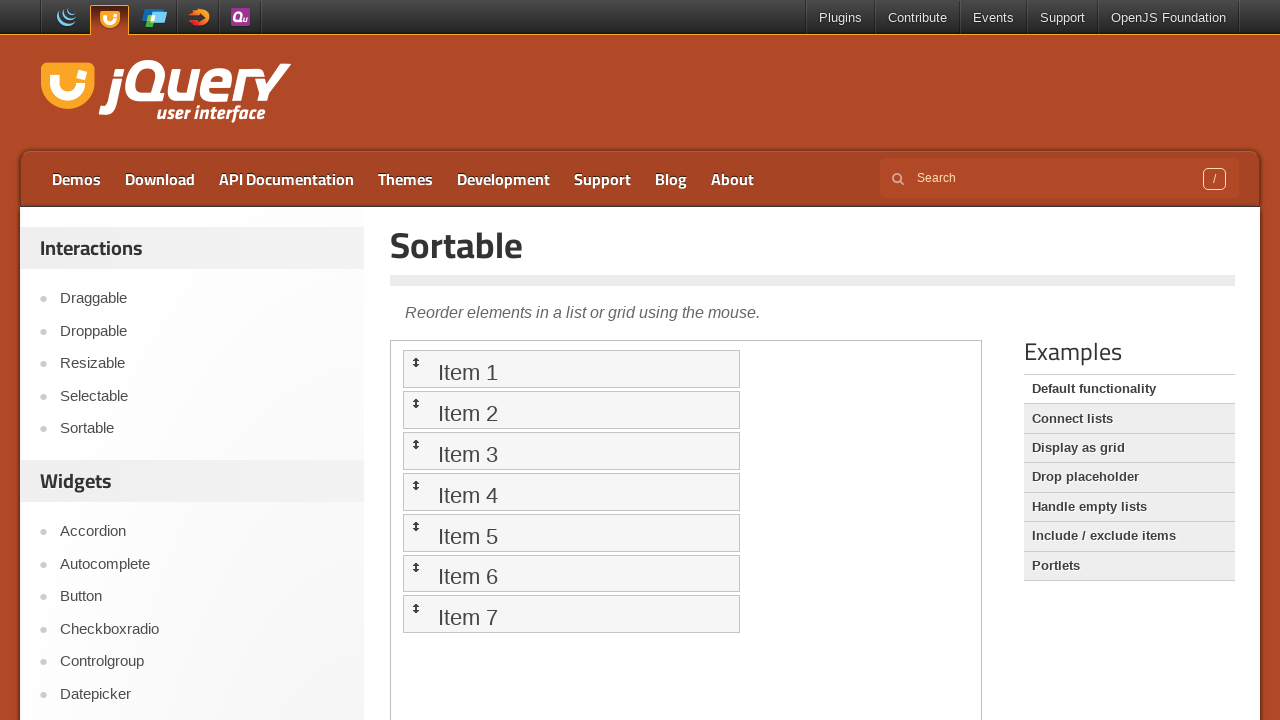

Moved mouse to center of first list item at (571, 369)
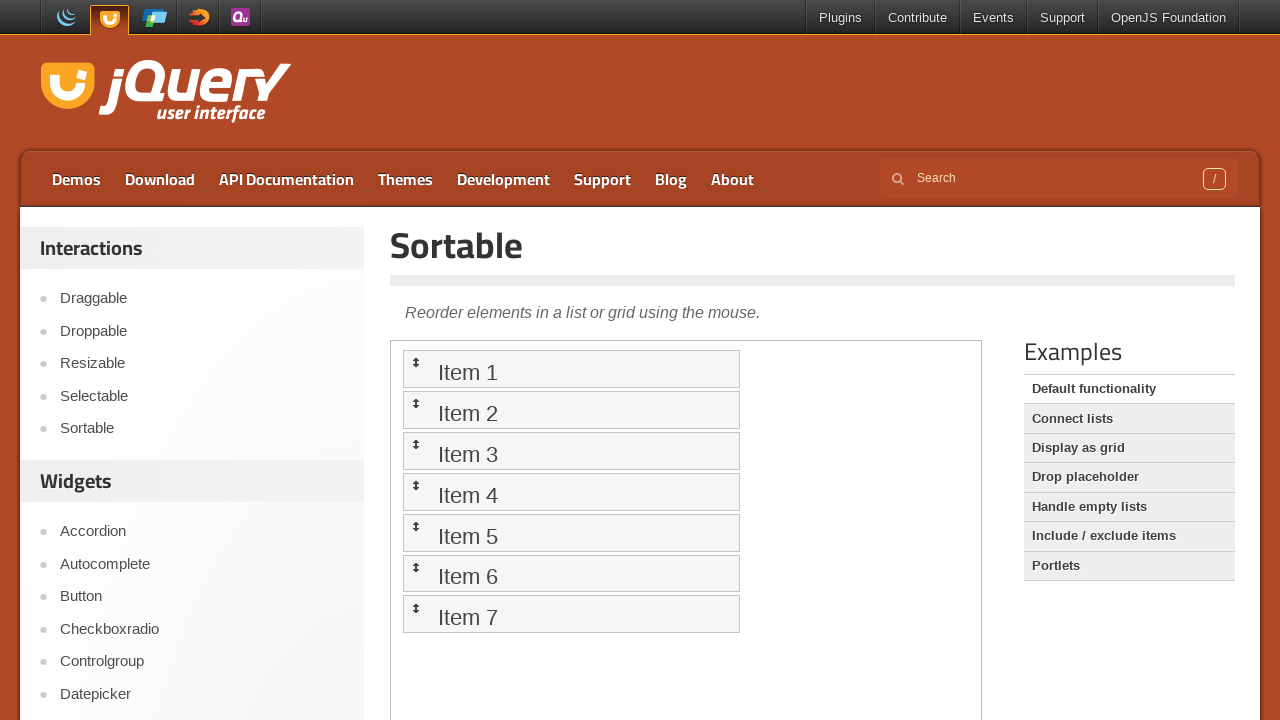

Pressed mouse button down to start drag at (571, 369)
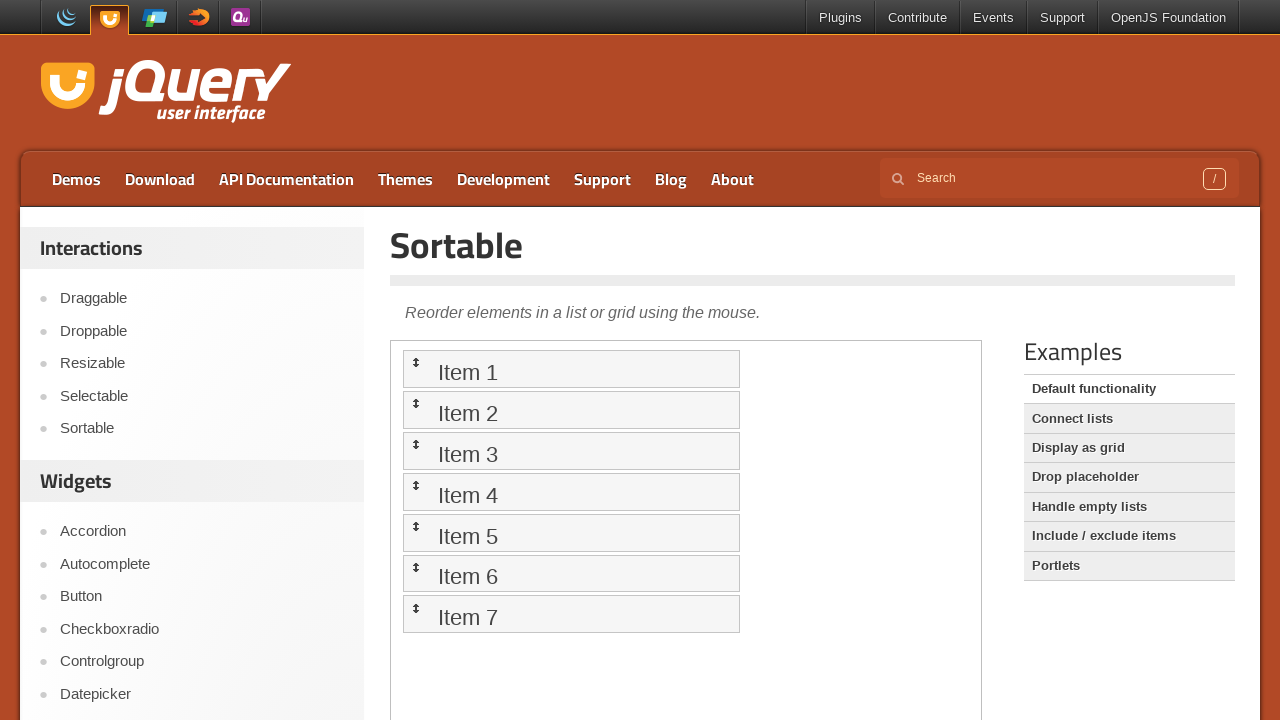

Dragged list item diagonally to new position (90px right, 90px down) at (661, 459)
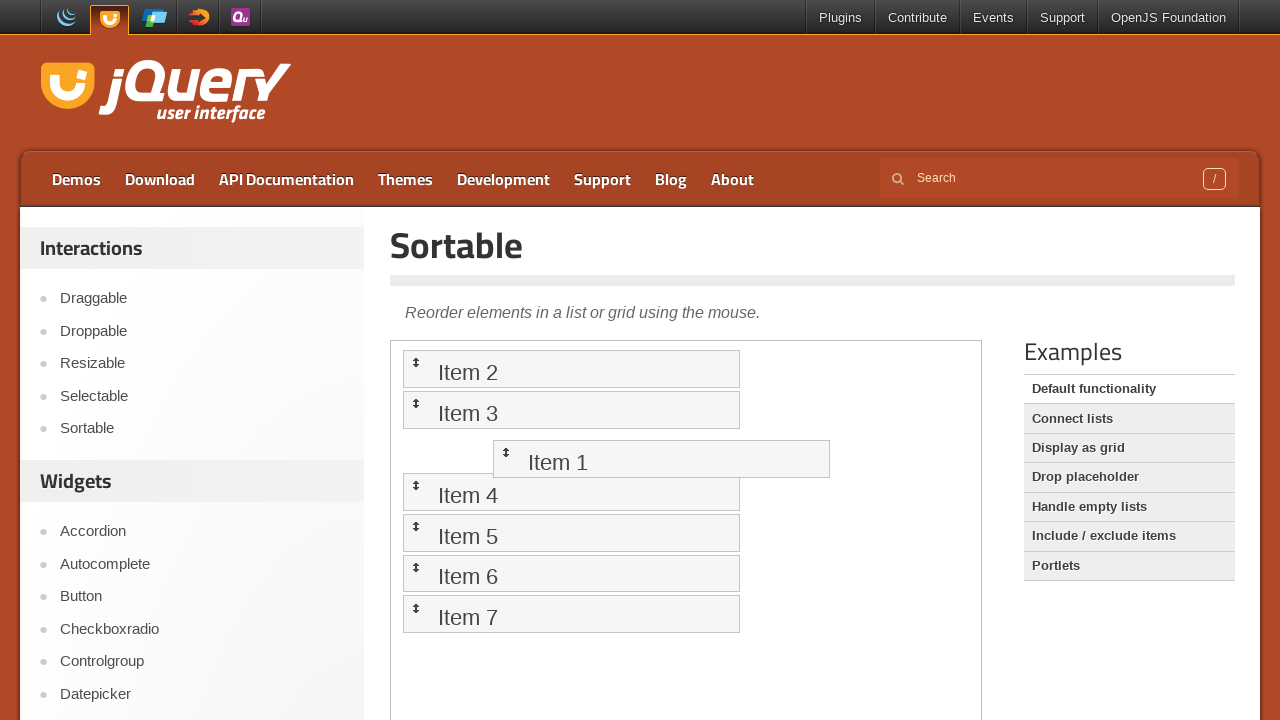

Released mouse button to complete drag and reorder list at (661, 459)
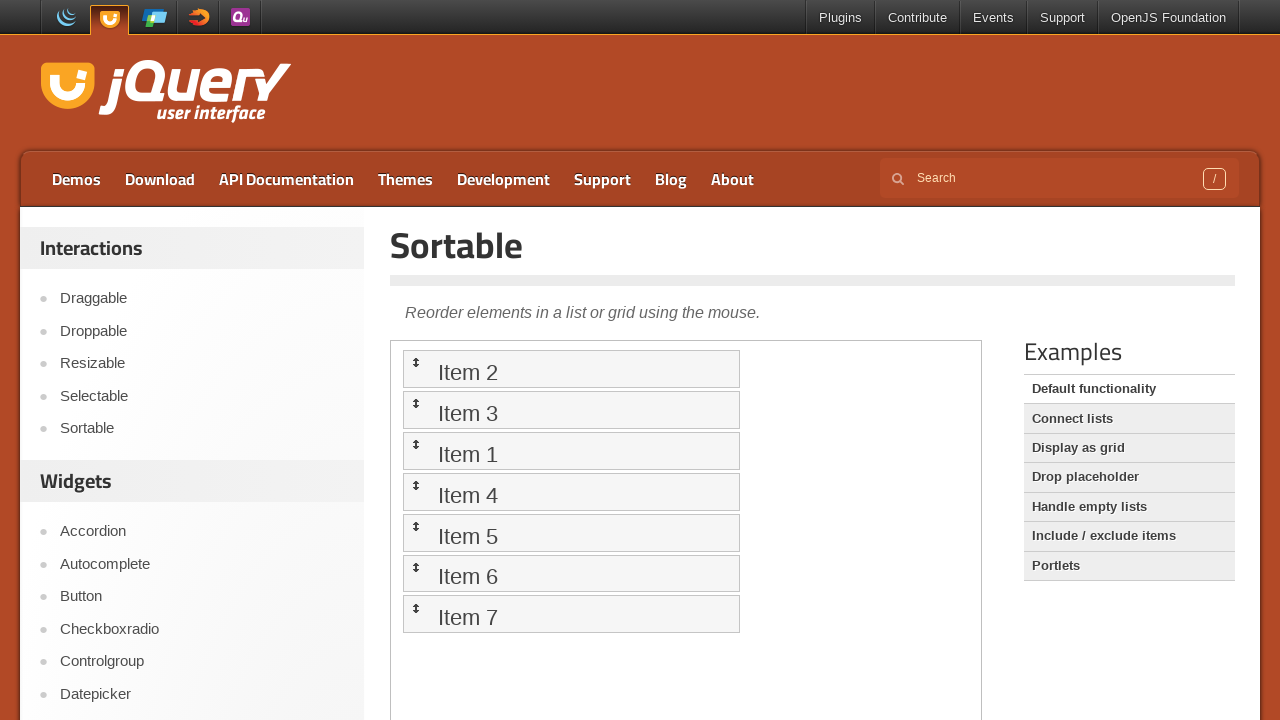

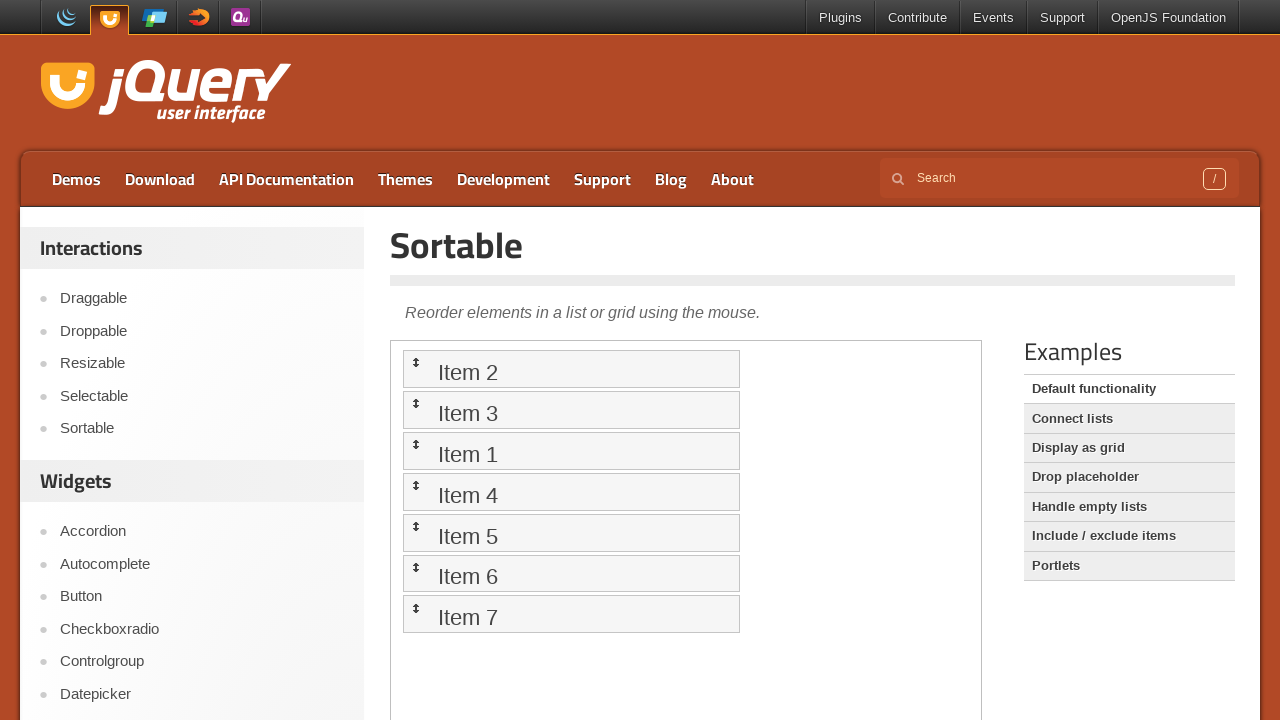